Tests footer navigation links by locating the first column of the footer and opening each link in a new tab using keyboard shortcuts to verify they are functional.

Starting URL: http://www.qaclickacademy.com/practice.php

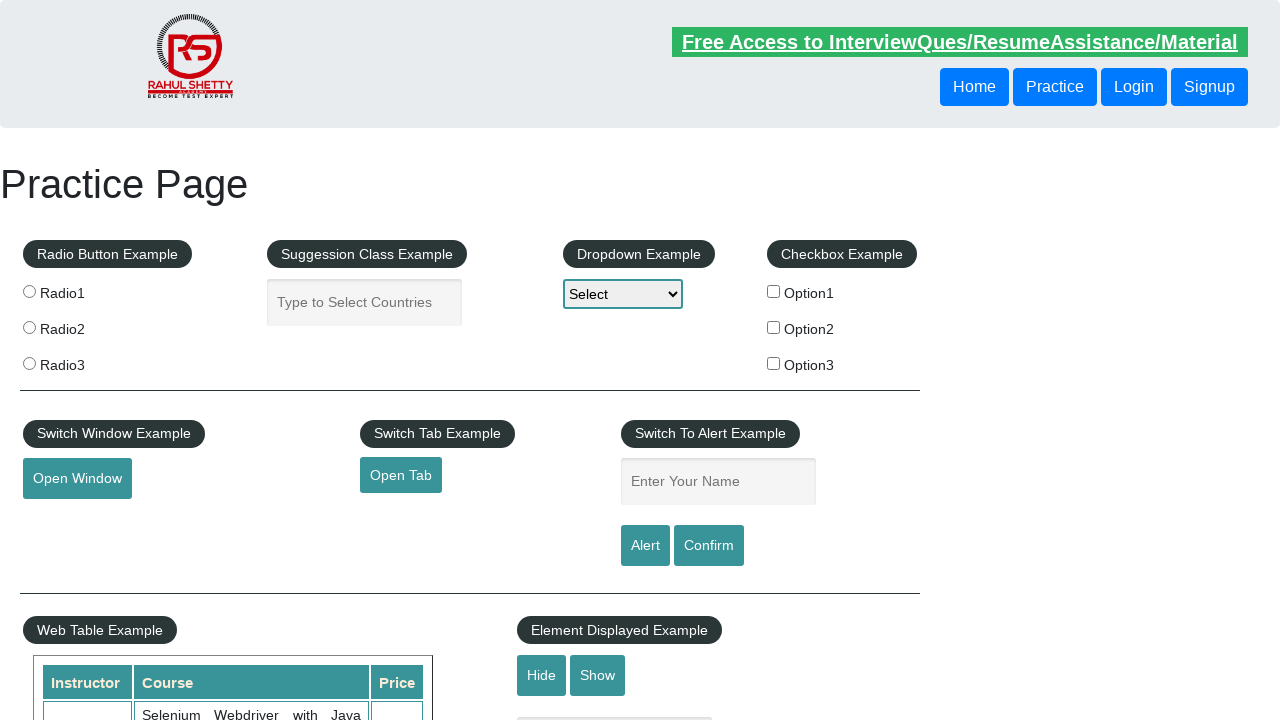

Footer column selector became visible
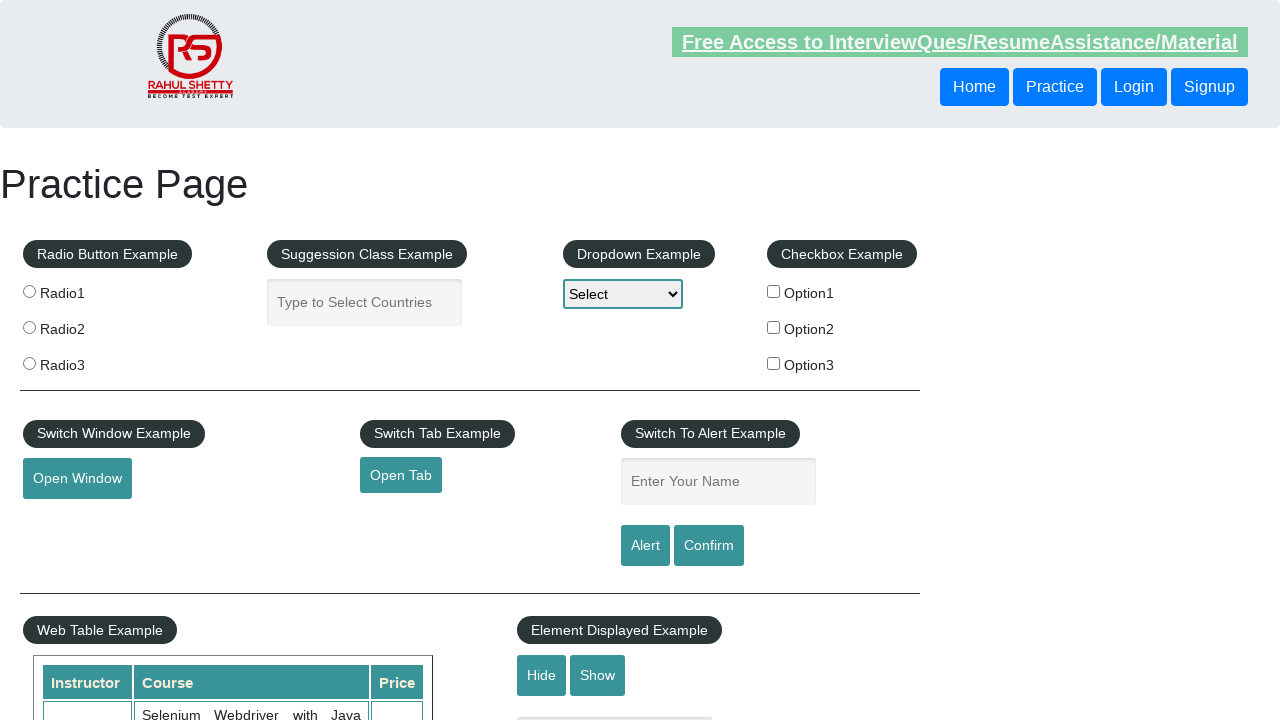

Located first column of footer
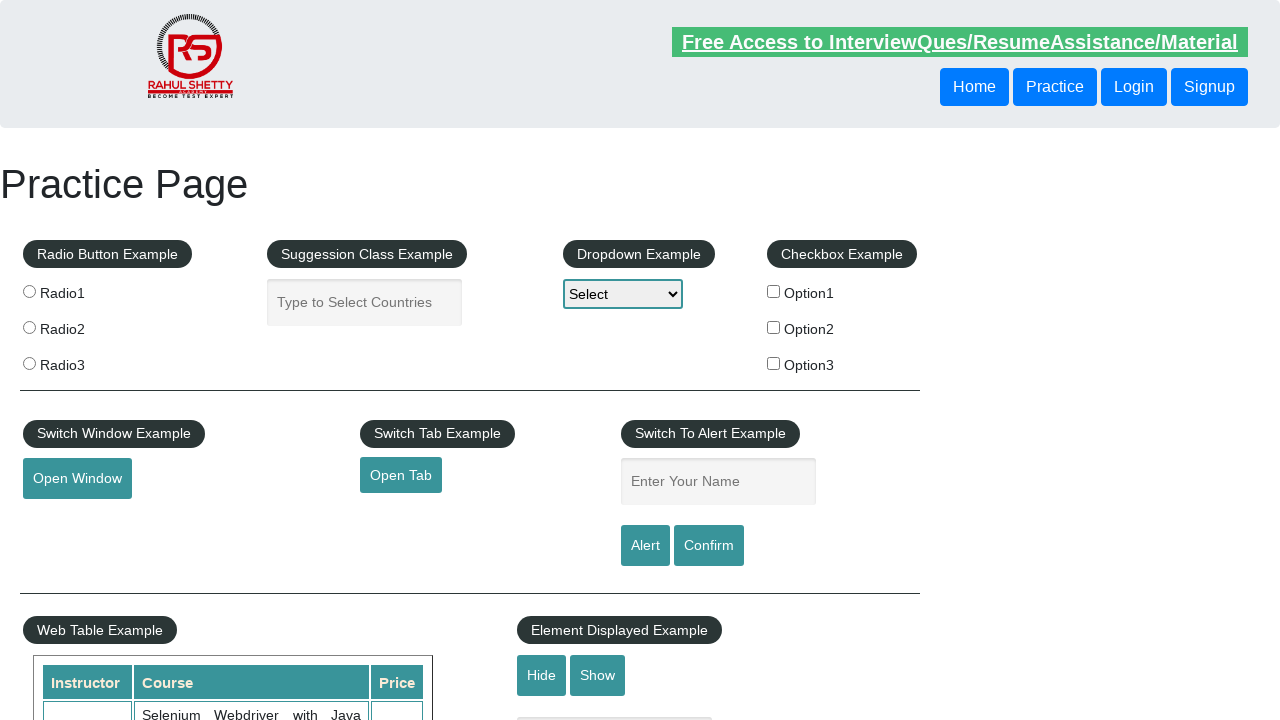

Found 5 links in footer column
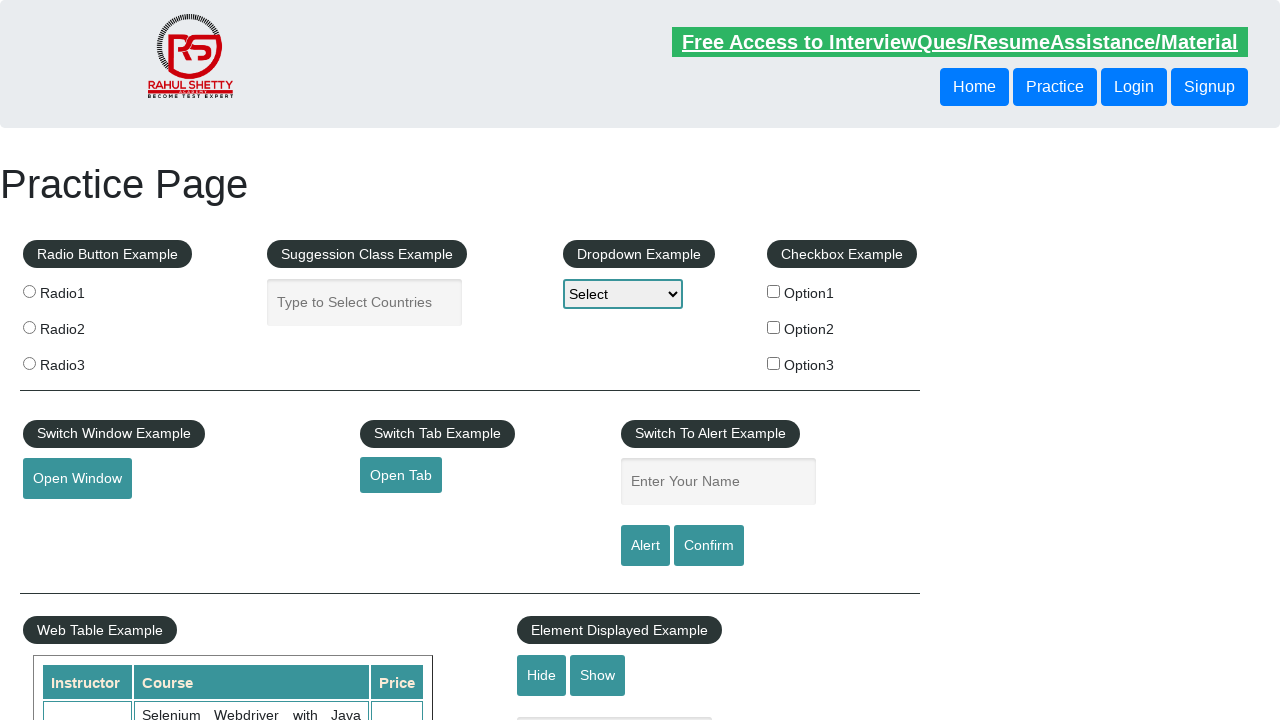

Opened footer link 1 in new tab using Ctrl+Enter on xpath=//div[@id='gf-BIG']/table/tbody/tr/td[1]/ul >> a >> nth=1
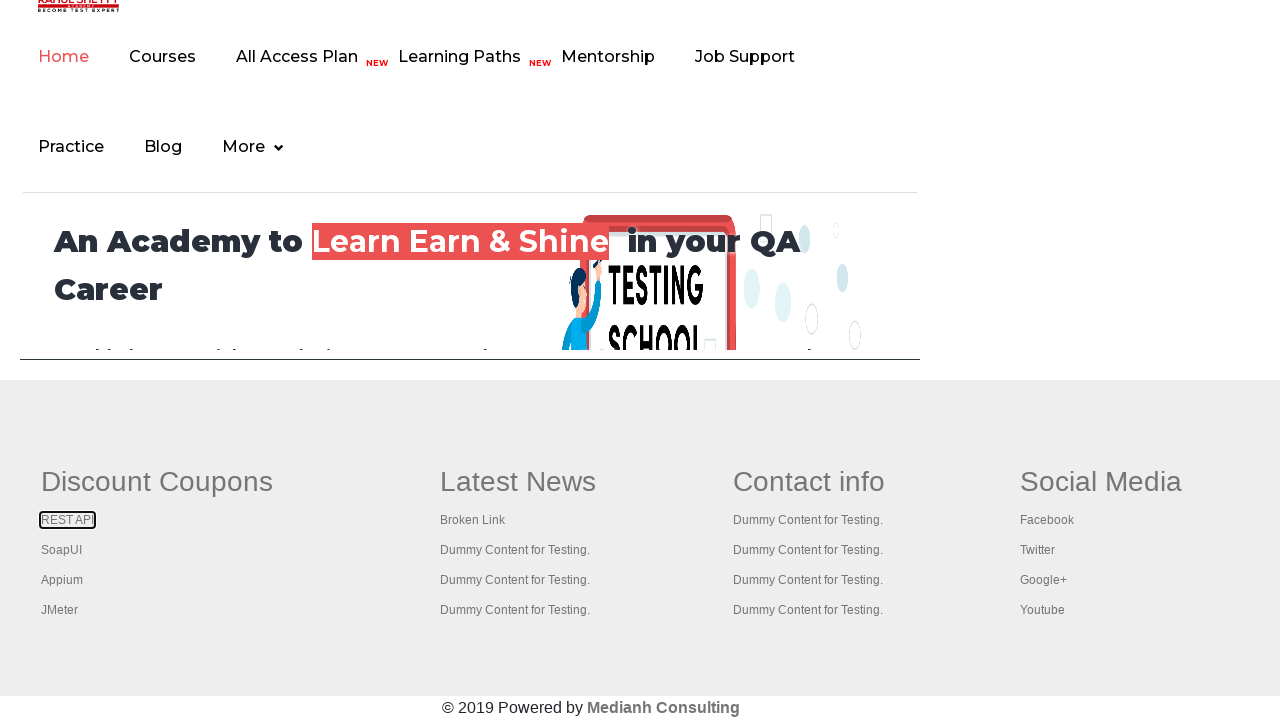

Waited 500ms for new tab to open after link 1
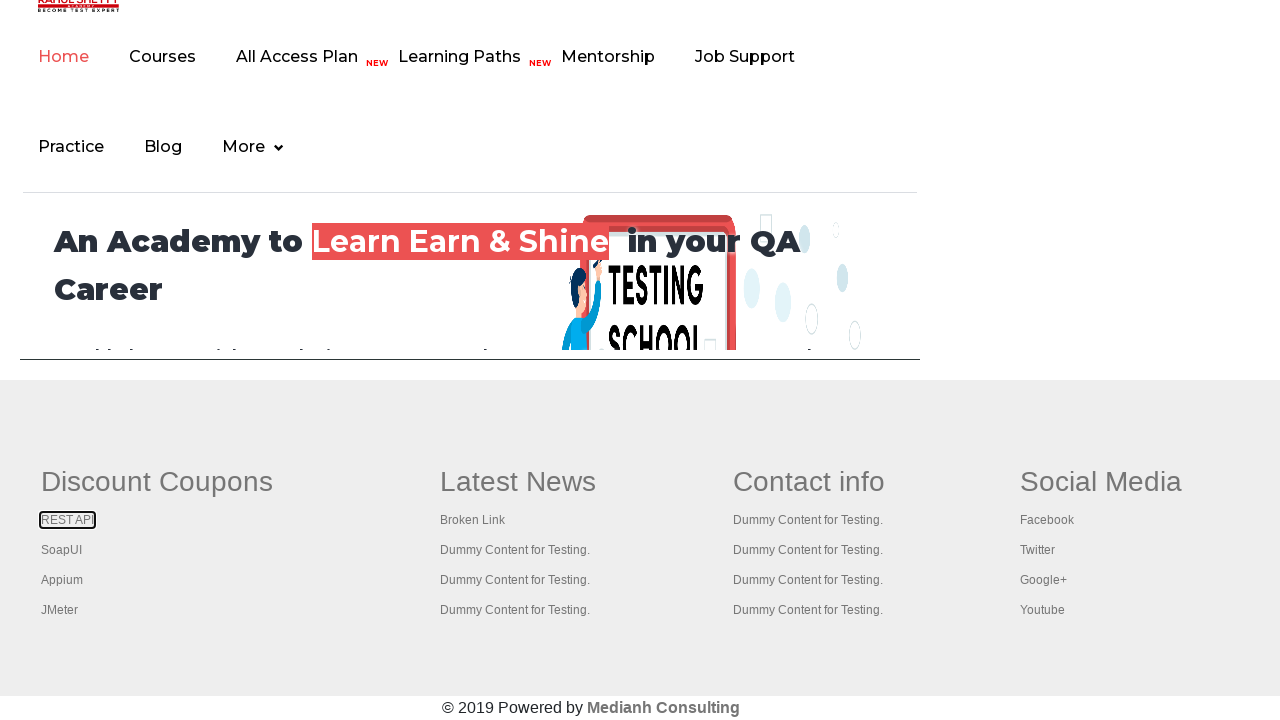

Opened footer link 2 in new tab using Ctrl+Enter on xpath=//div[@id='gf-BIG']/table/tbody/tr/td[1]/ul >> a >> nth=2
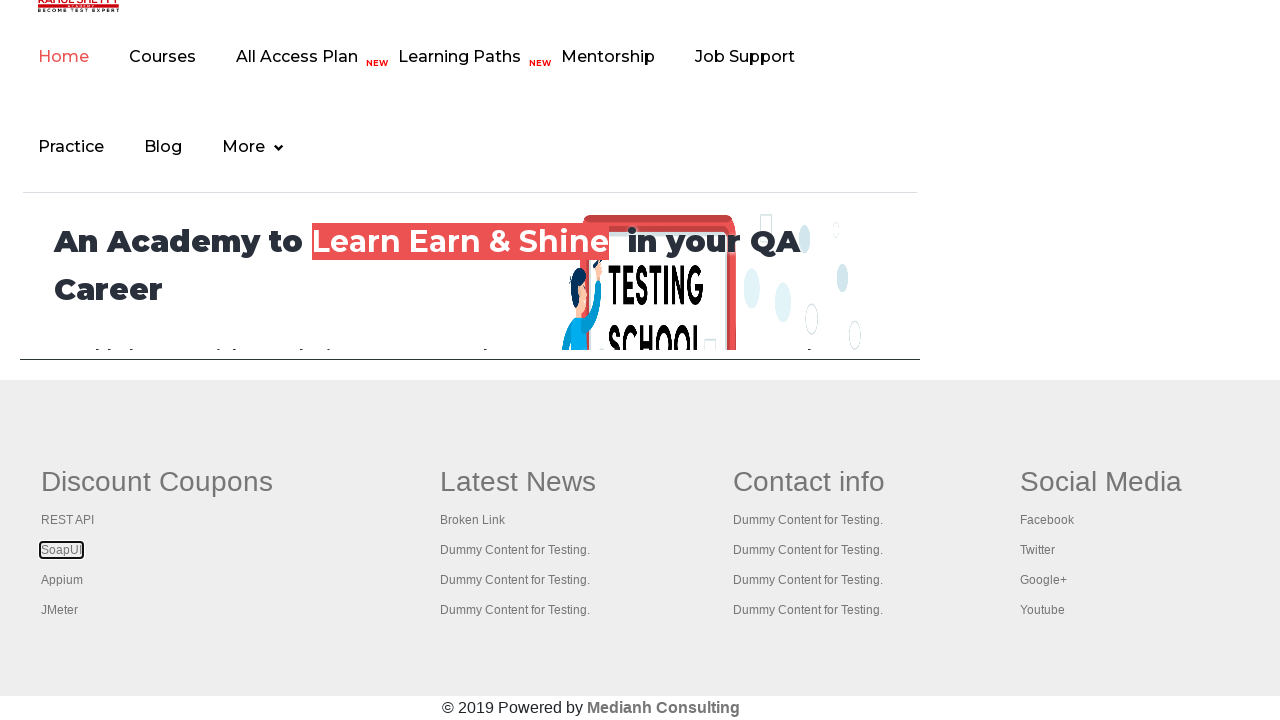

Waited 500ms for new tab to open after link 2
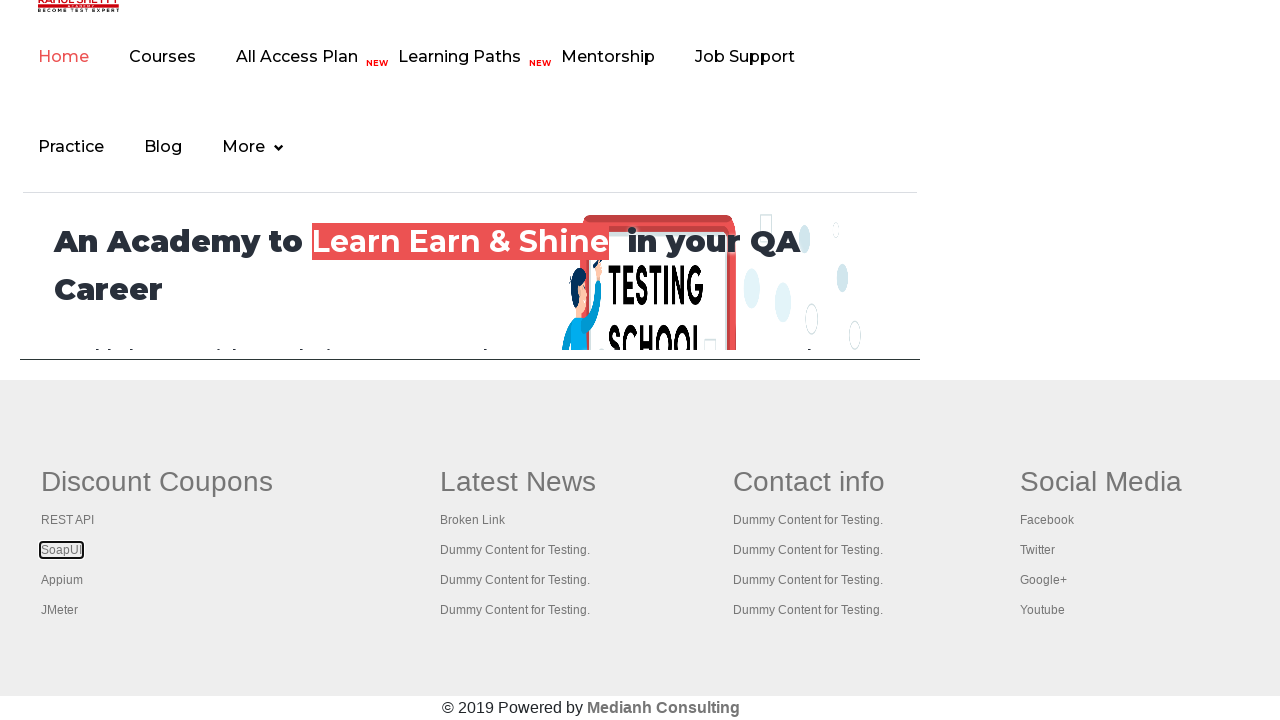

Opened footer link 3 in new tab using Ctrl+Enter on xpath=//div[@id='gf-BIG']/table/tbody/tr/td[1]/ul >> a >> nth=3
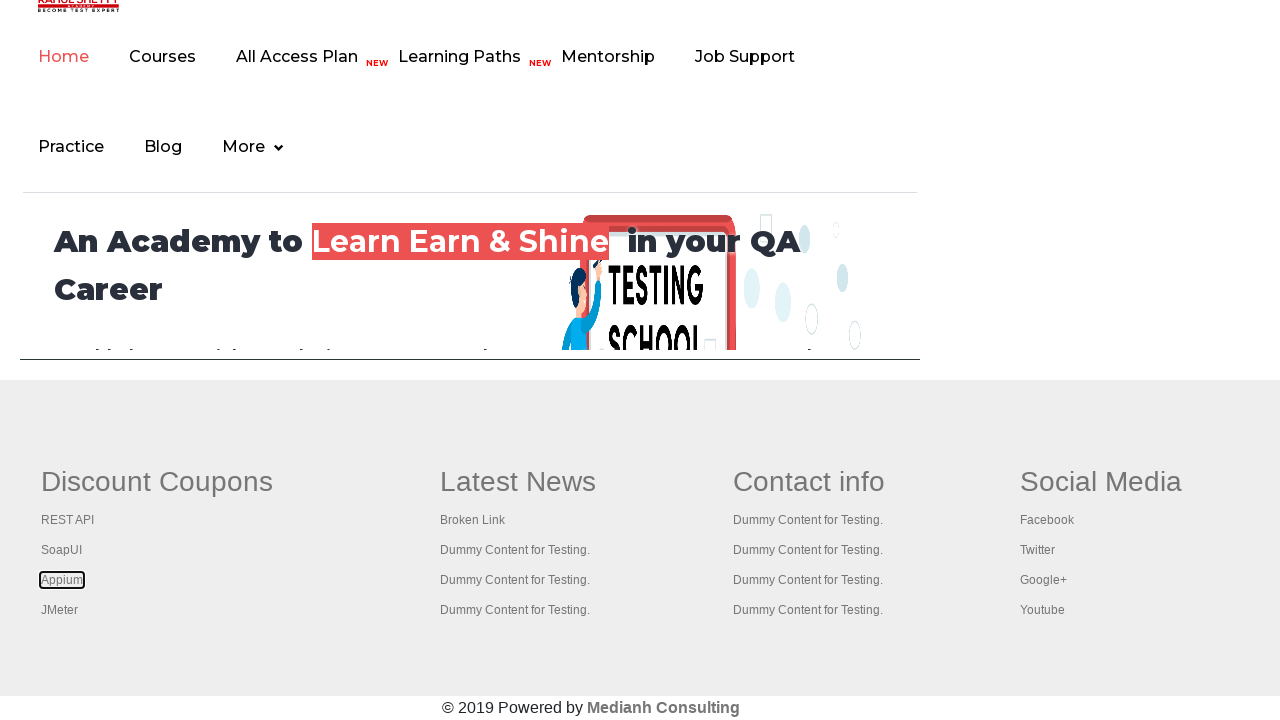

Waited 500ms for new tab to open after link 3
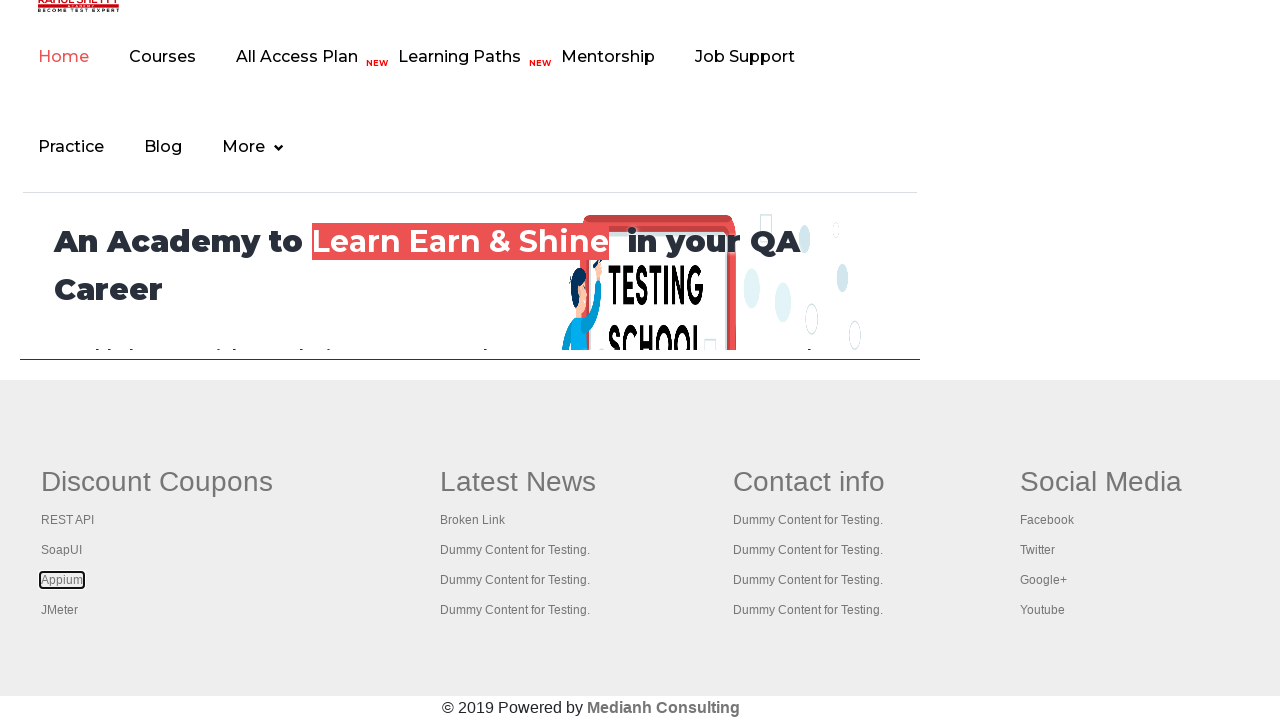

Opened footer link 4 in new tab using Ctrl+Enter on xpath=//div[@id='gf-BIG']/table/tbody/tr/td[1]/ul >> a >> nth=4
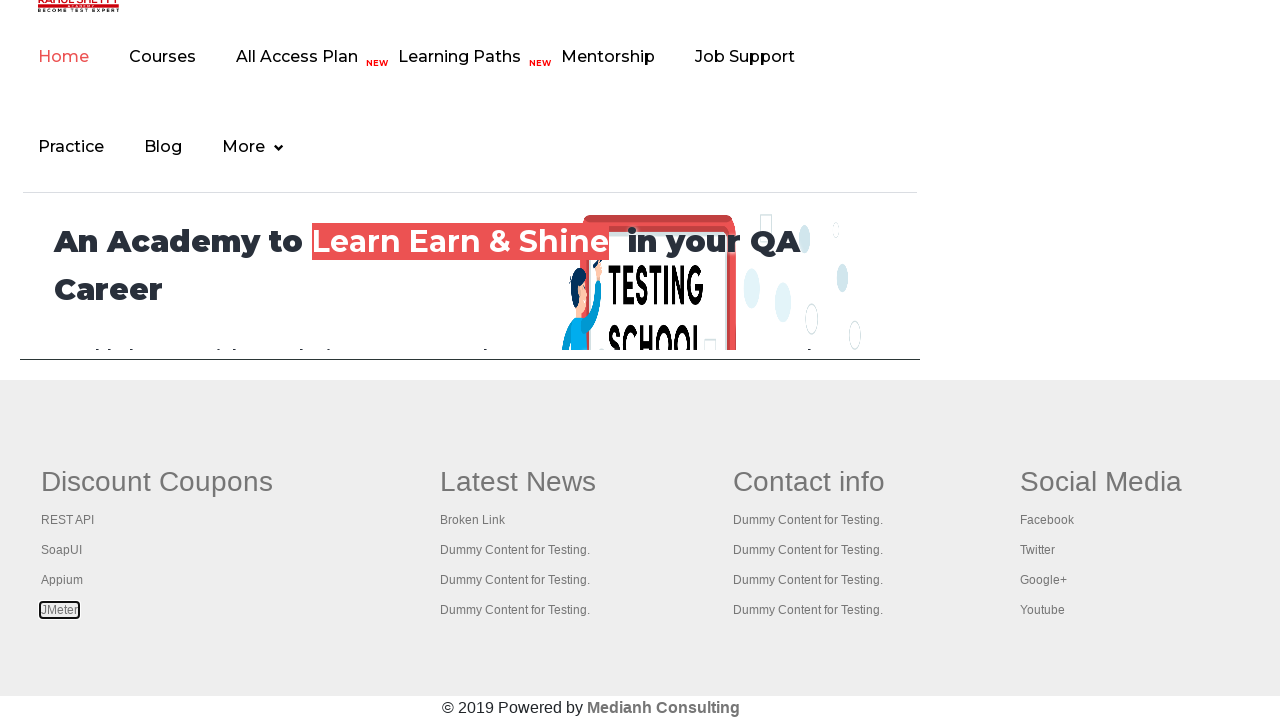

Waited 500ms for new tab to open after link 4
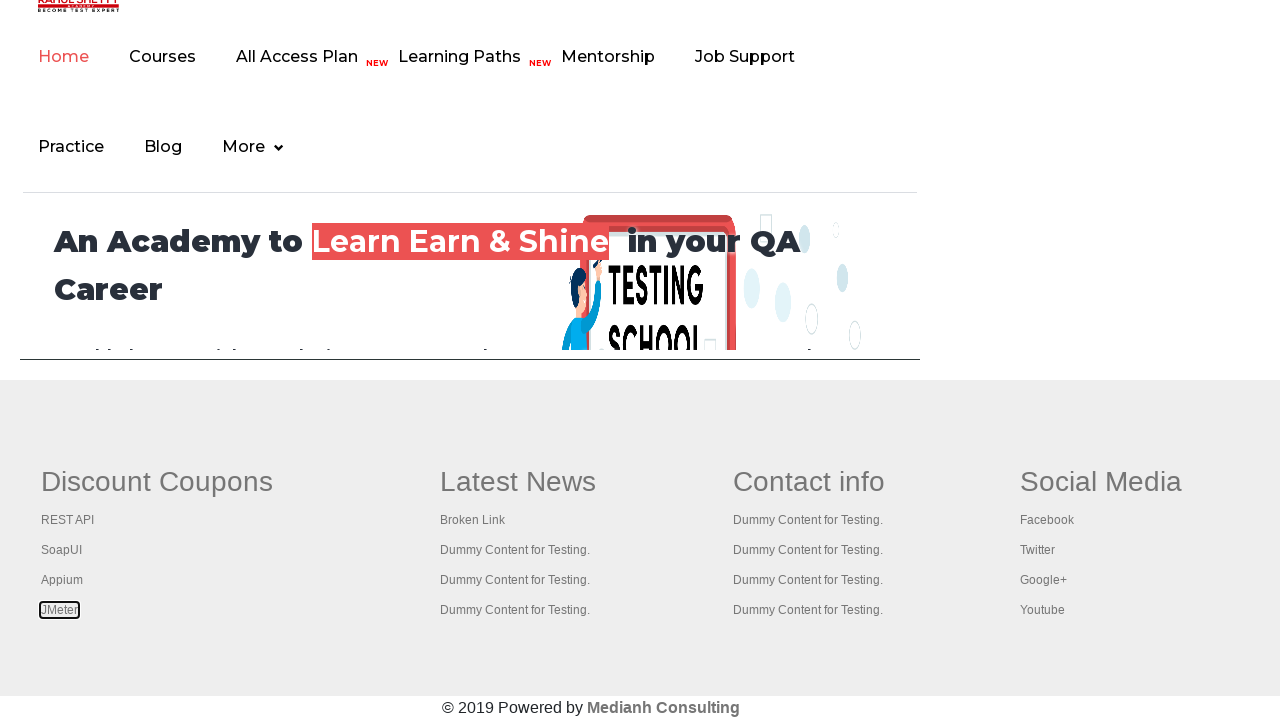

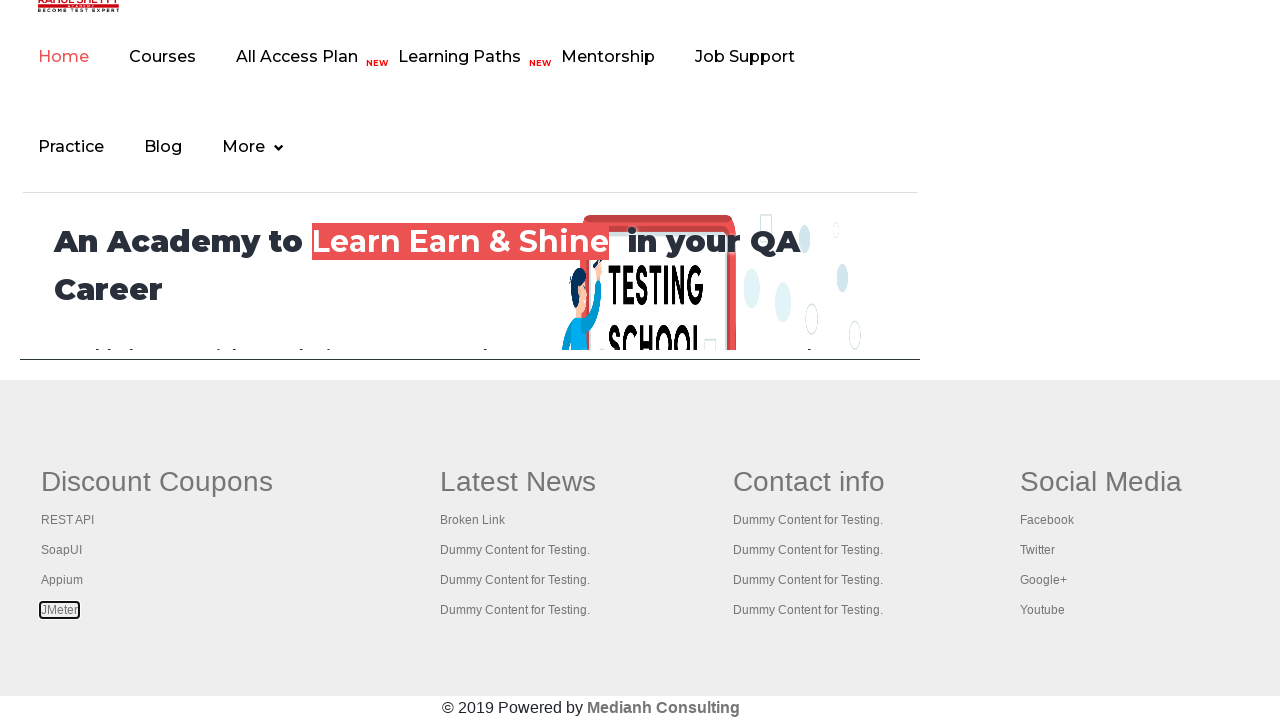